Tests that clicking "Clear completed" removes completed items from the list.

Starting URL: https://demo.playwright.dev/todomvc

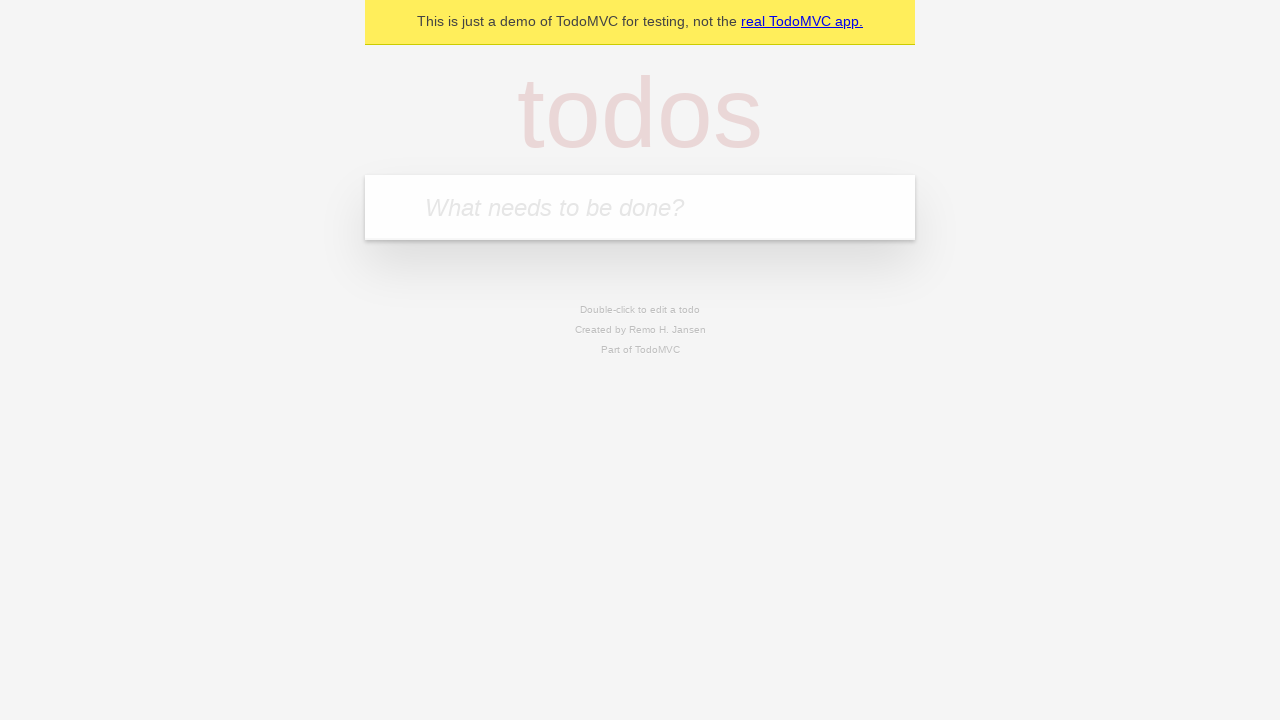

Filled todo input with 'buy some cheese' on internal:attr=[placeholder="What needs to be done?"i]
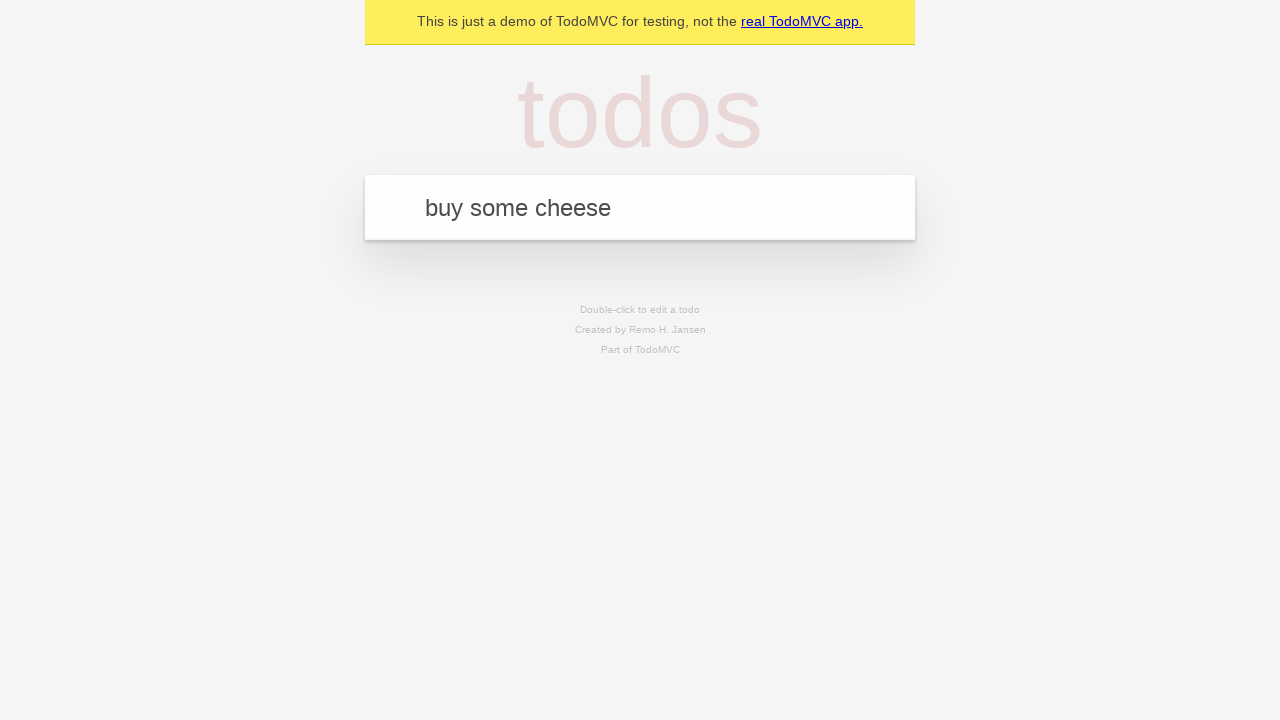

Pressed Enter to create first todo item on internal:attr=[placeholder="What needs to be done?"i]
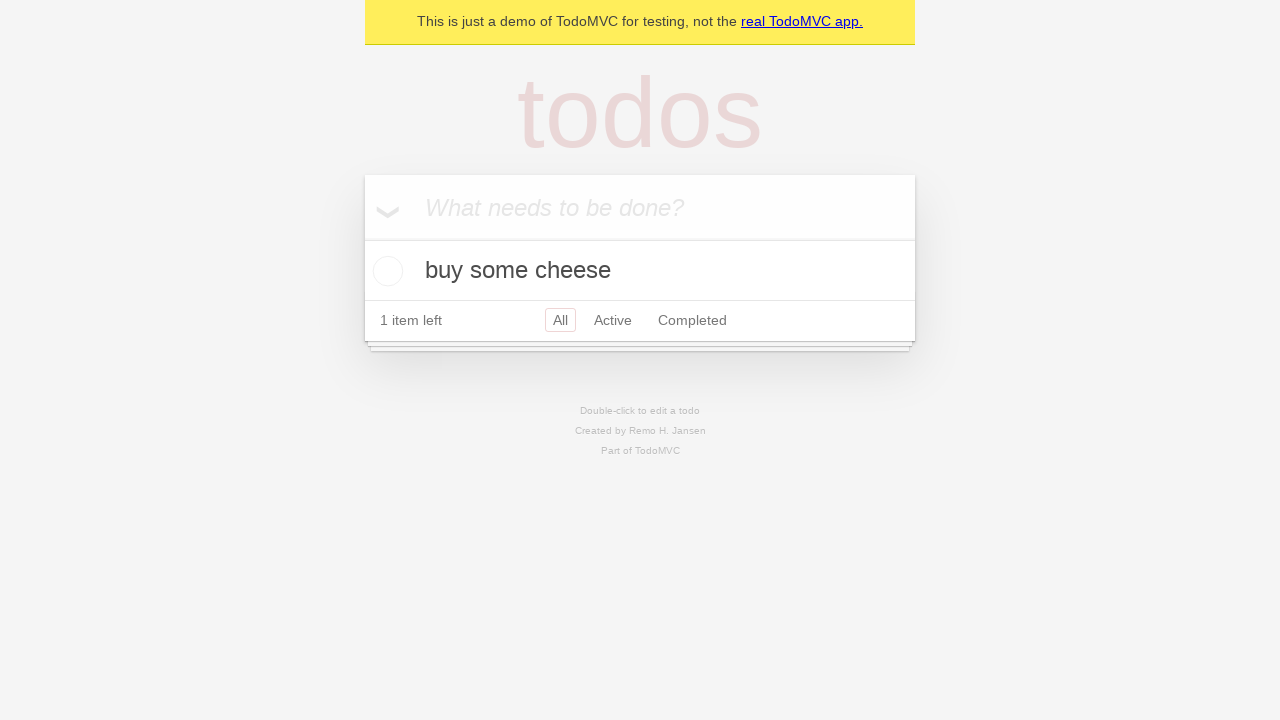

Filled todo input with 'feed the cat' on internal:attr=[placeholder="What needs to be done?"i]
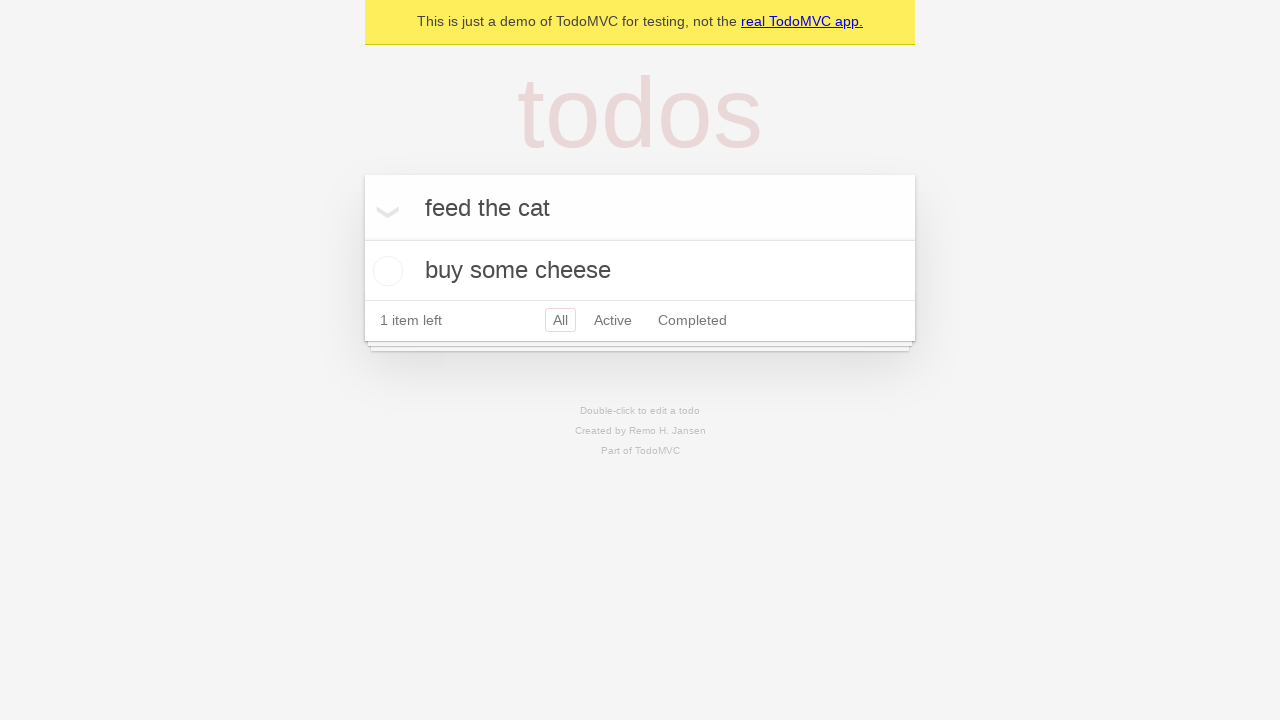

Pressed Enter to create second todo item on internal:attr=[placeholder="What needs to be done?"i]
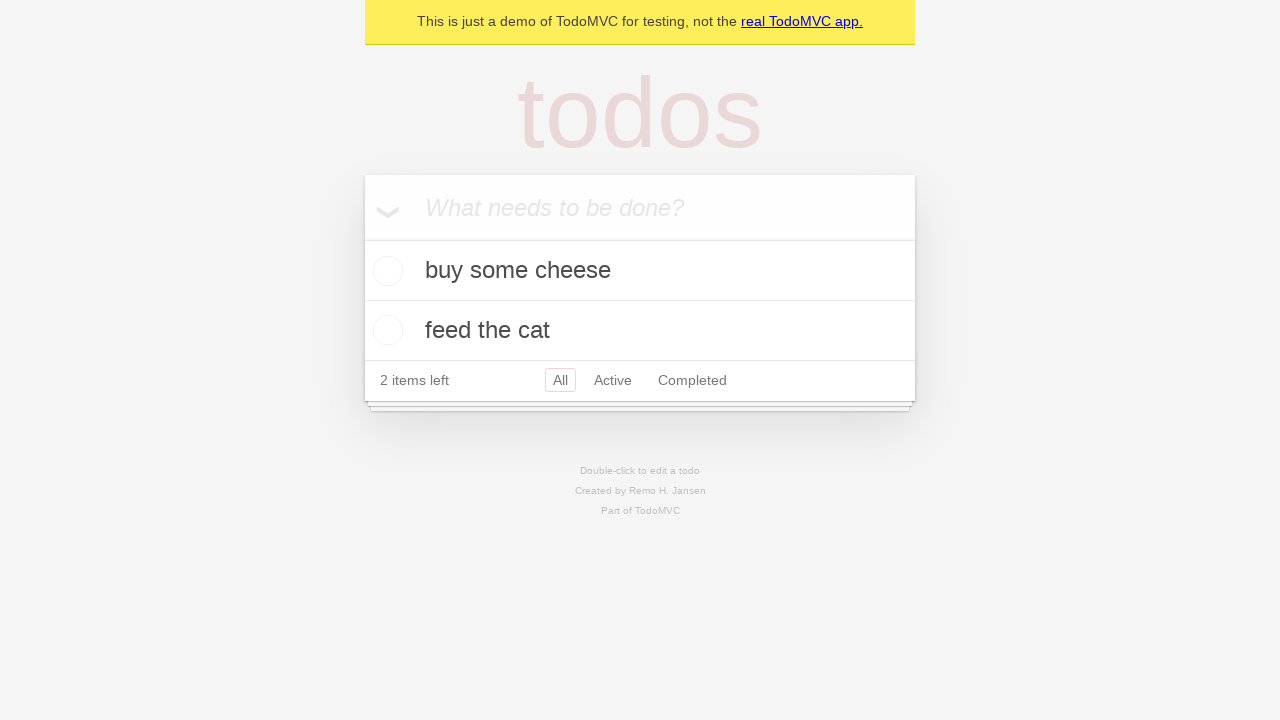

Filled todo input with 'book a doctors appointment' on internal:attr=[placeholder="What needs to be done?"i]
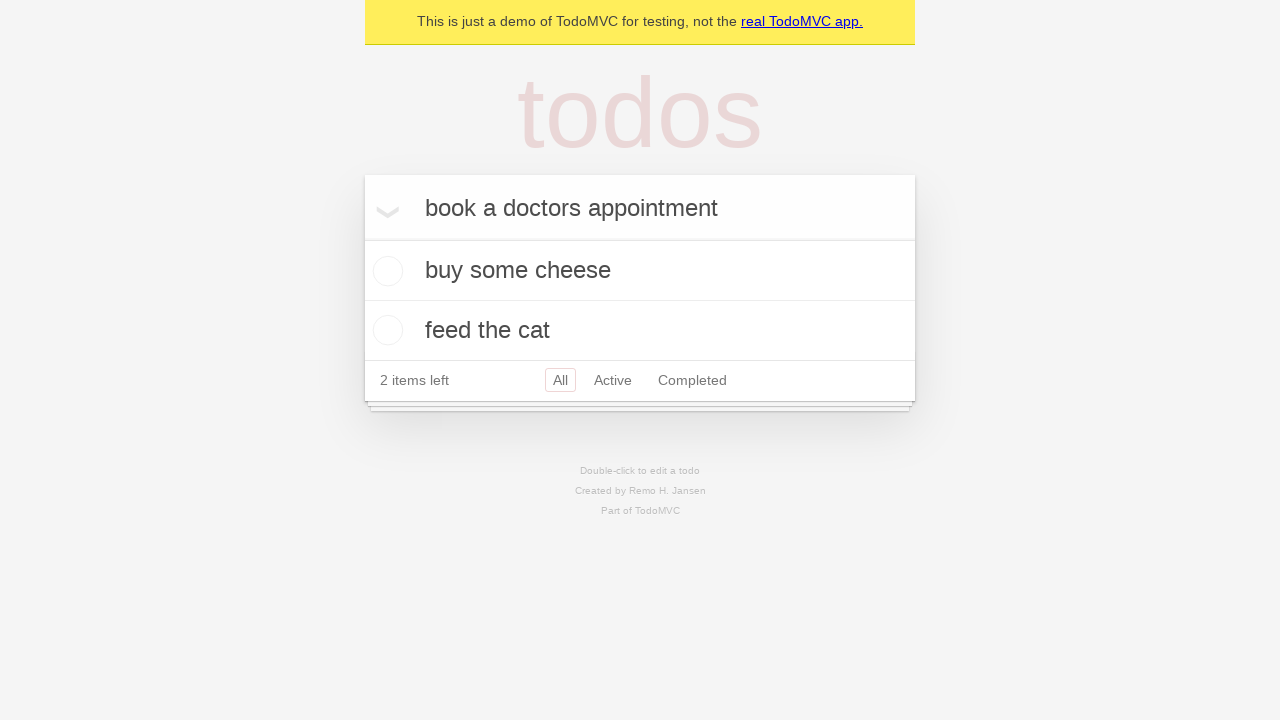

Pressed Enter to create third todo item on internal:attr=[placeholder="What needs to be done?"i]
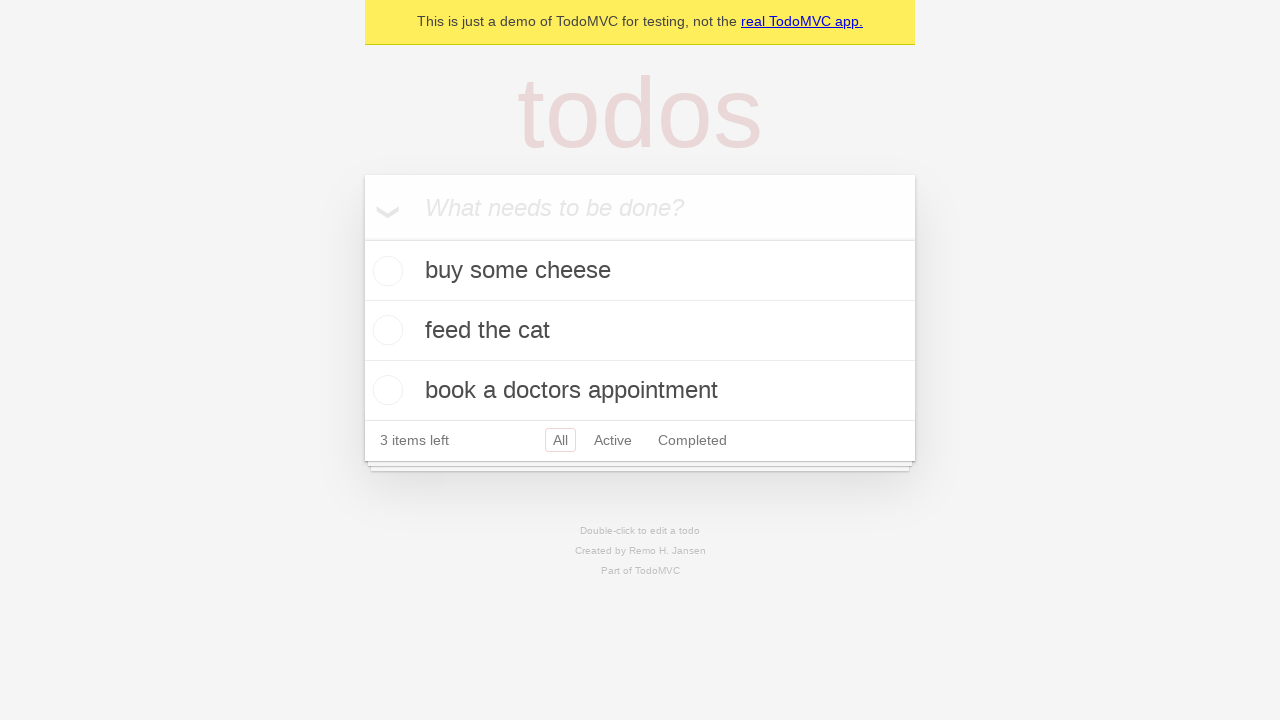

Waited for third todo item to be created
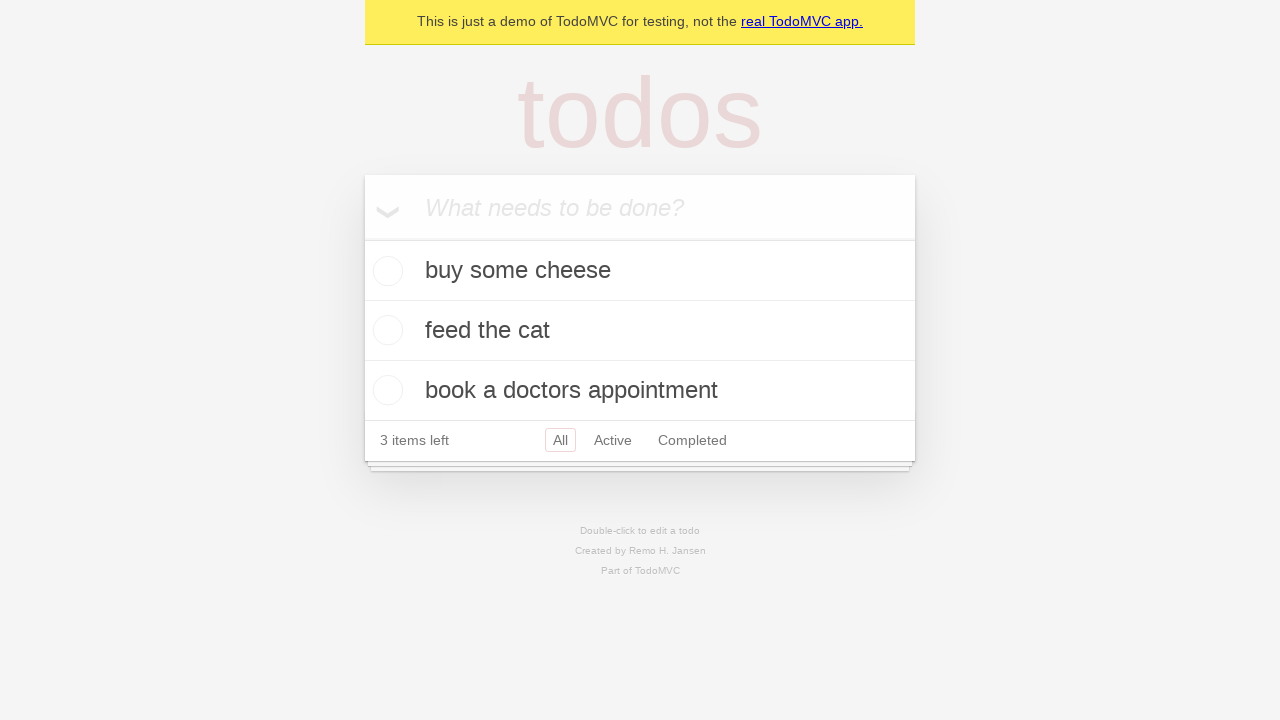

Checked the checkbox for the second todo item at (385, 330) on internal:testid=[data-testid="todo-item"s] >> nth=1 >> internal:role=checkbox
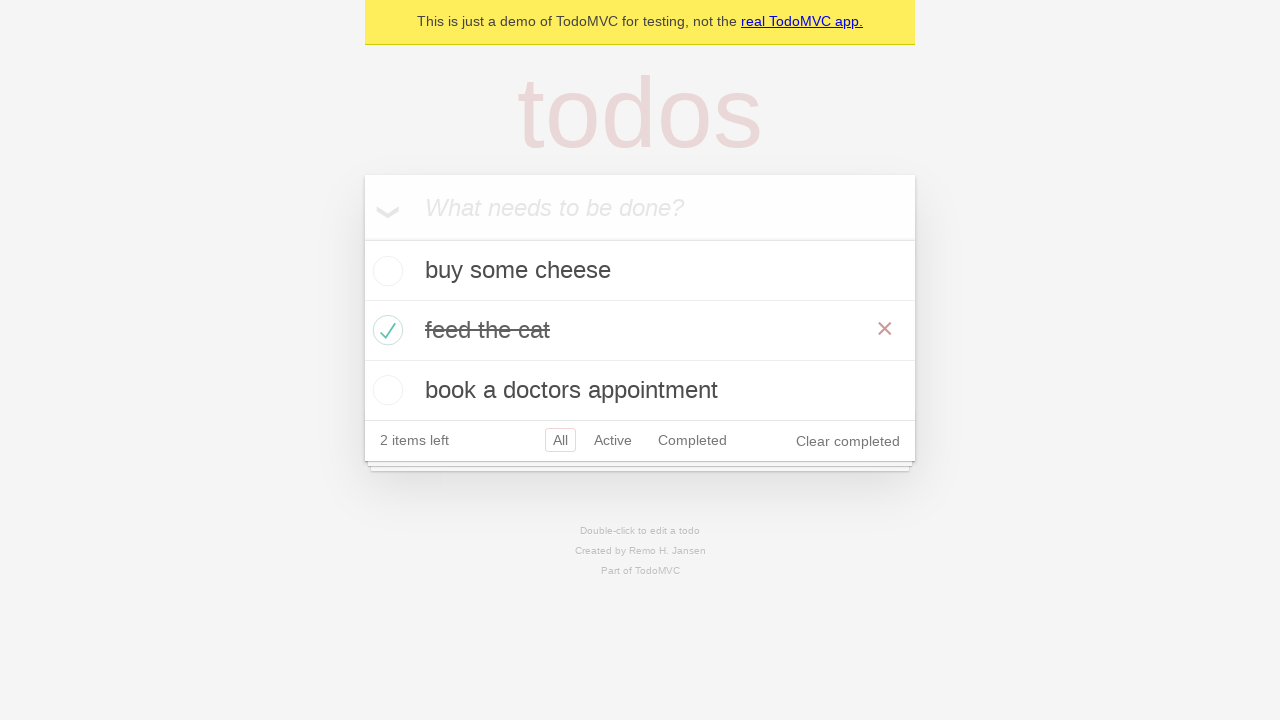

Clicked 'Clear completed' button at (848, 441) on internal:role=button[name="Clear completed"i]
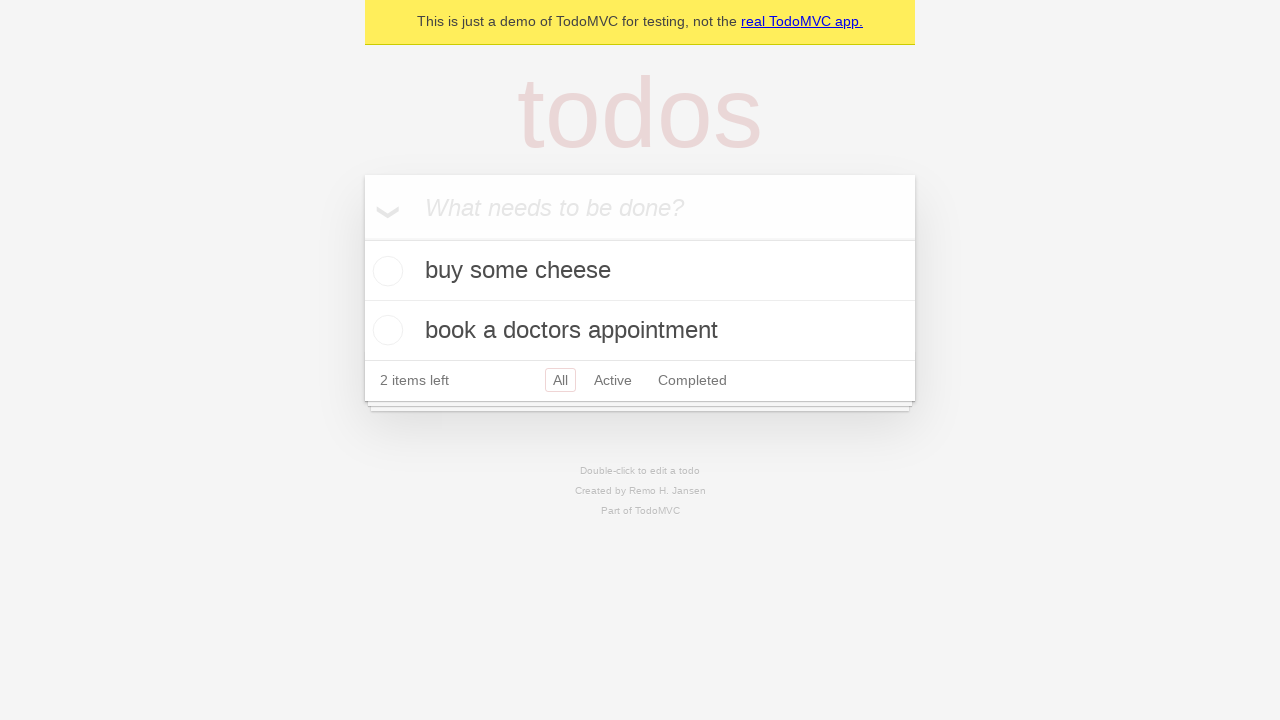

Verified that completed item was removed, 2 items remain
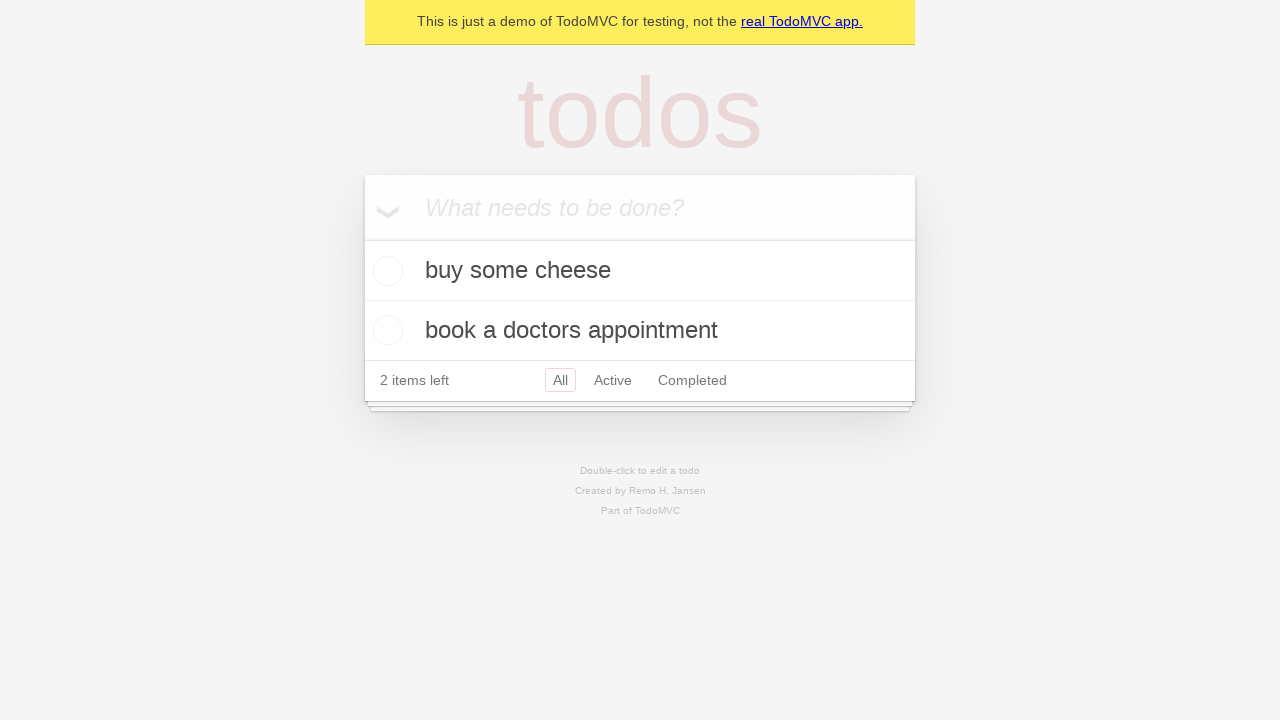

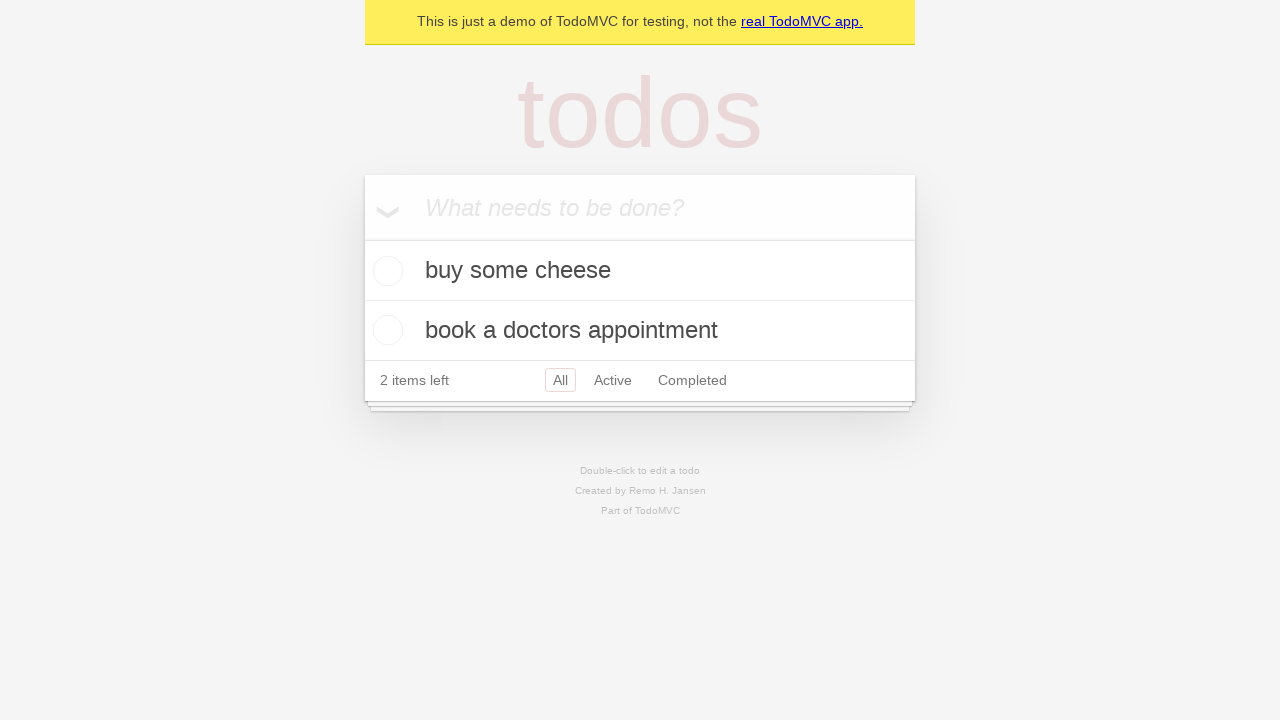